Tests radio button and checkbox interactions on a registration form by selecting and deselecting various options

Starting URL: https://demo.automationtesting.in/Register.html

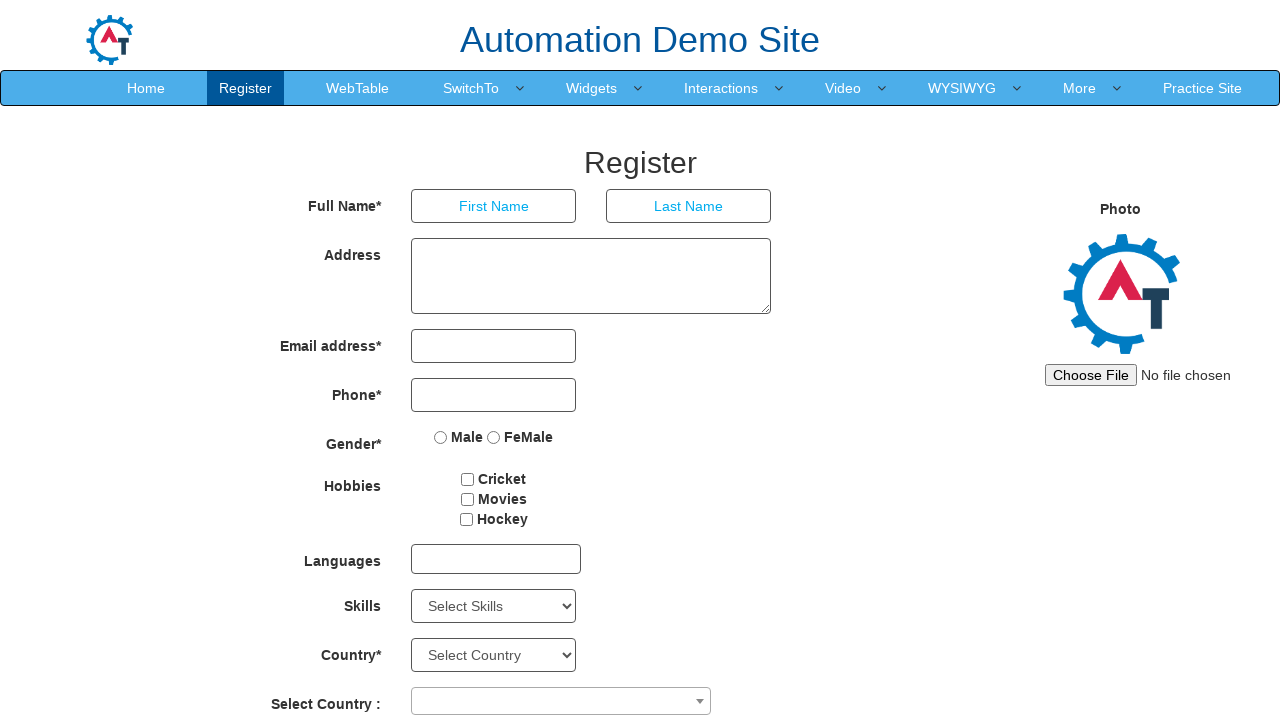

Clicked Male radio button at (441, 437) on input[value='Male']
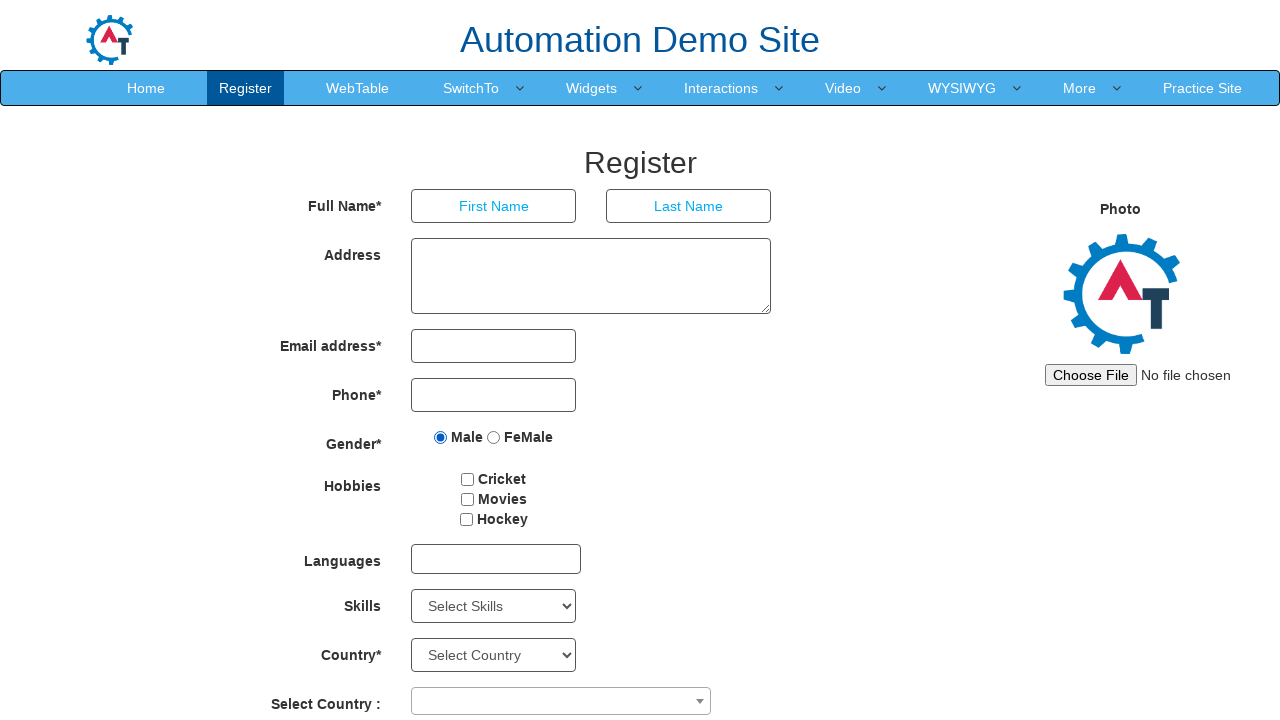

Clicked Female radio button at (494, 437) on input[value='FeMale']
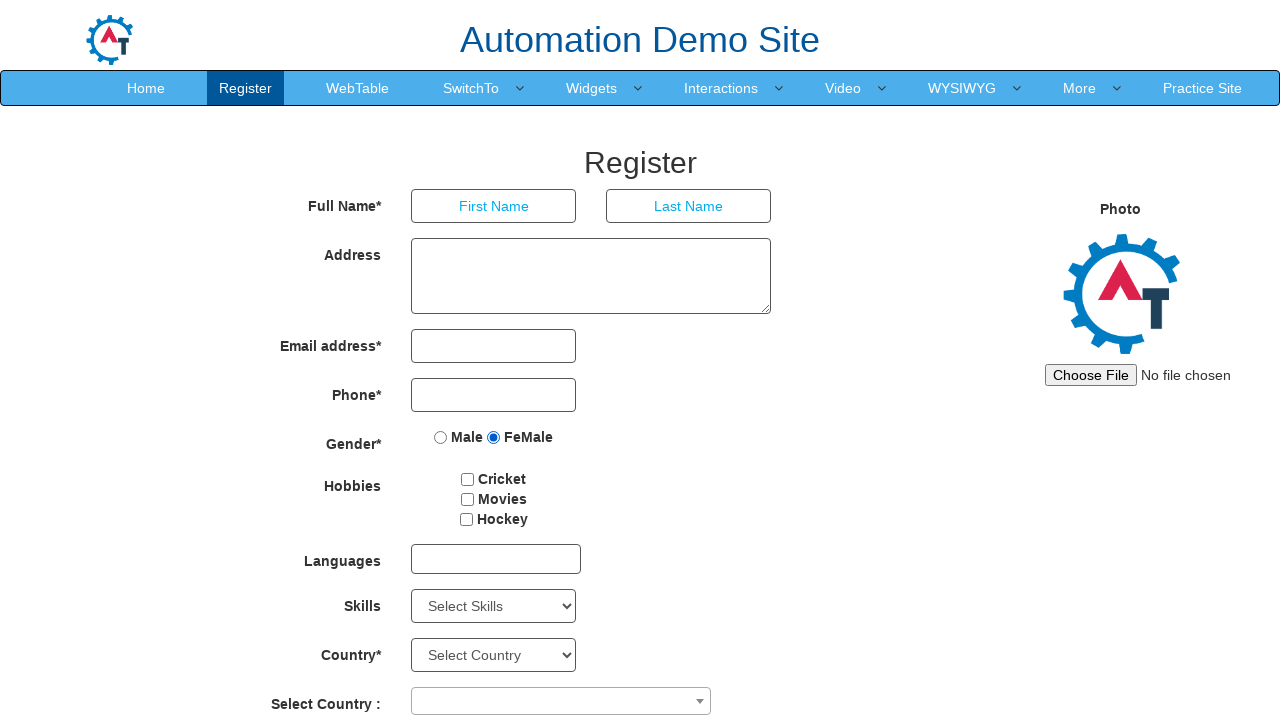

Checked checkbox 1 at (468, 479) on #checkbox1
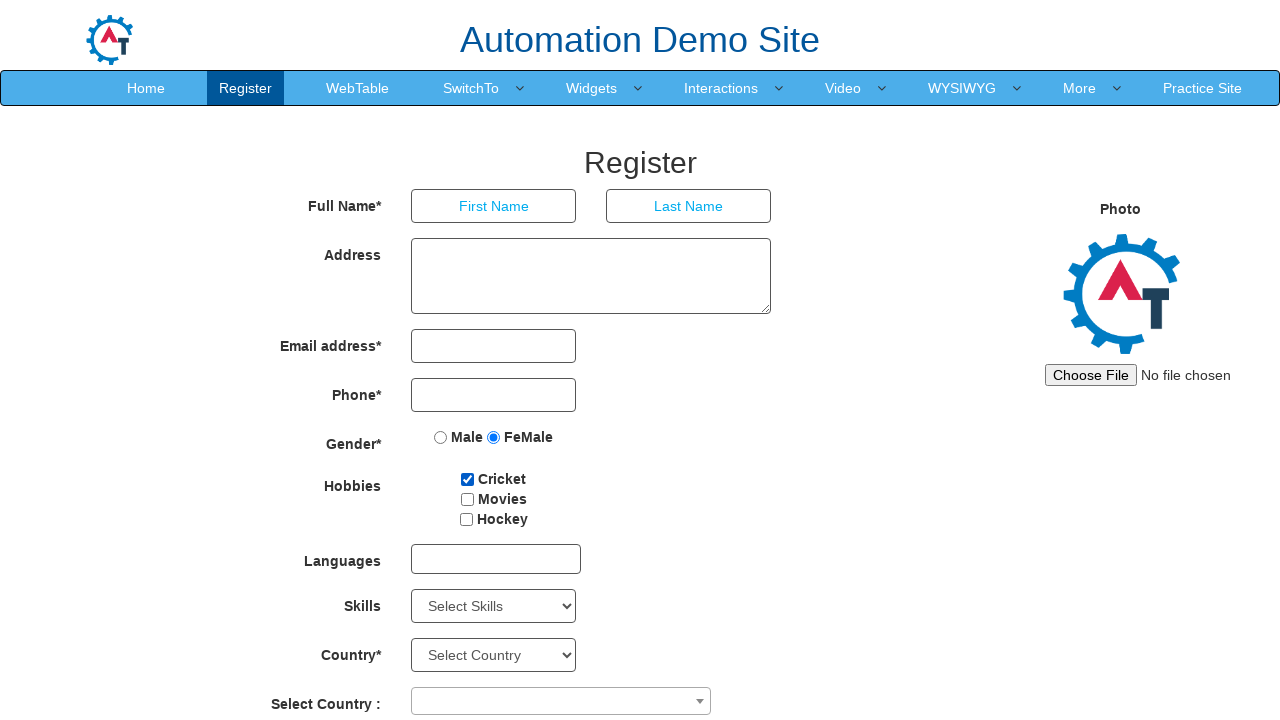

Checked checkbox 2 at (467, 499) on #checkbox2
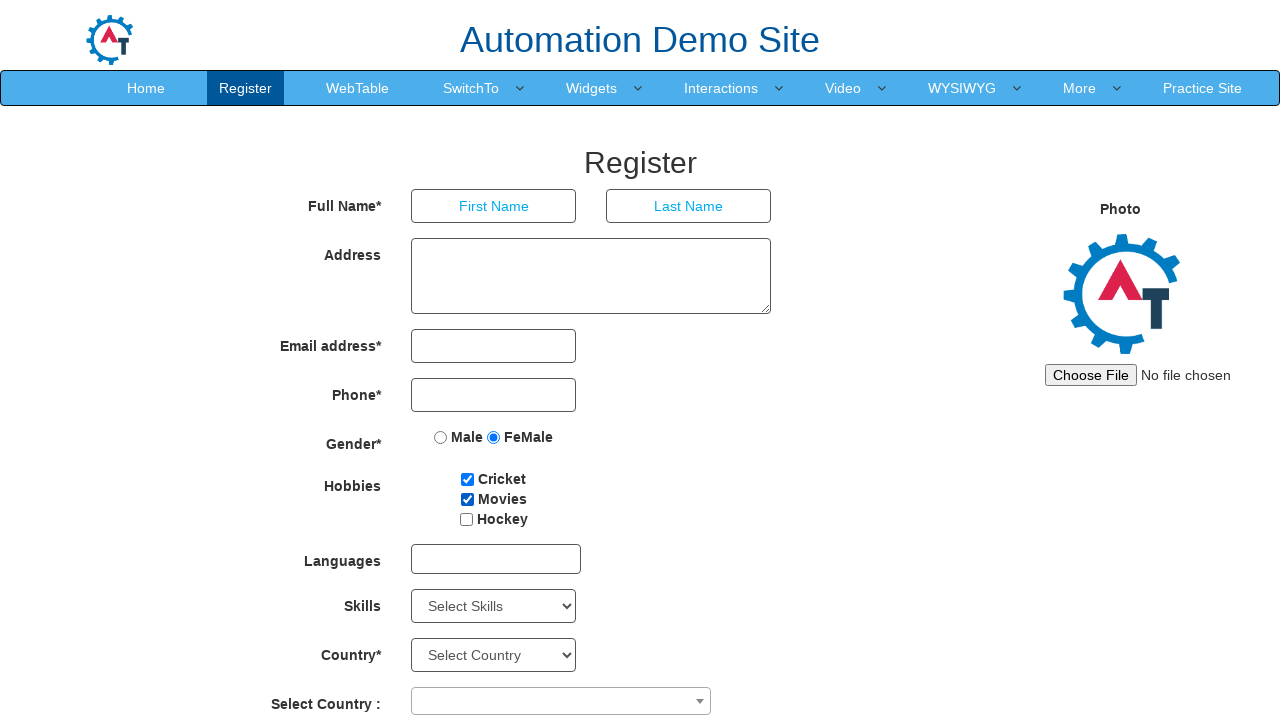

Checked checkbox 3 at (466, 519) on #checkbox3
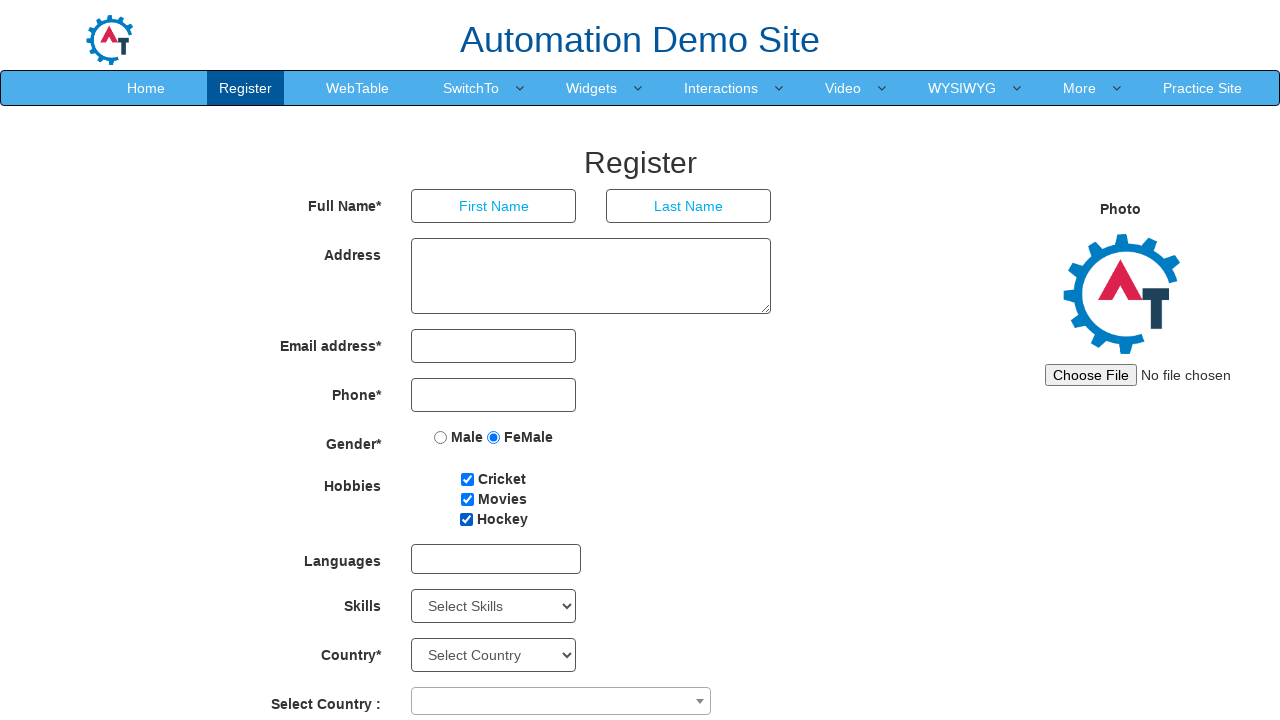

Unchecked checkbox 1 at (468, 479) on #checkbox1
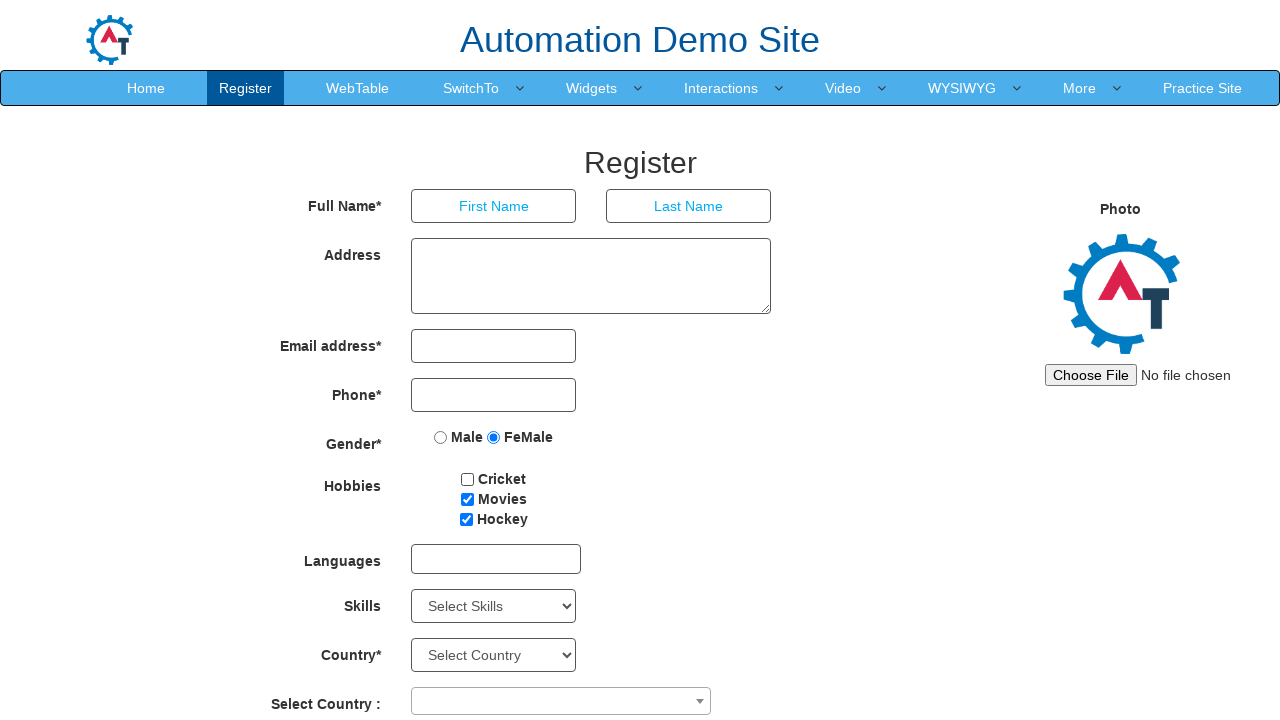

Unchecked checkbox 2 at (467, 499) on #checkbox2
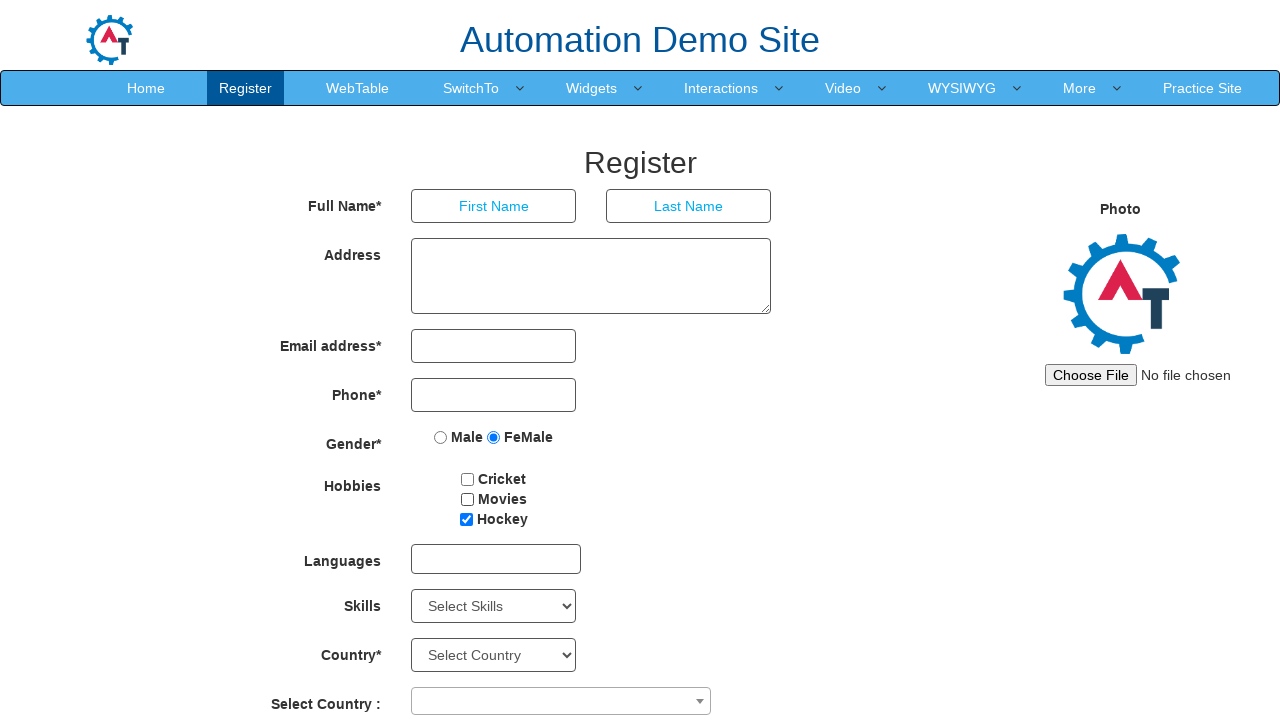

Unchecked checkbox 3 at (466, 519) on #checkbox3
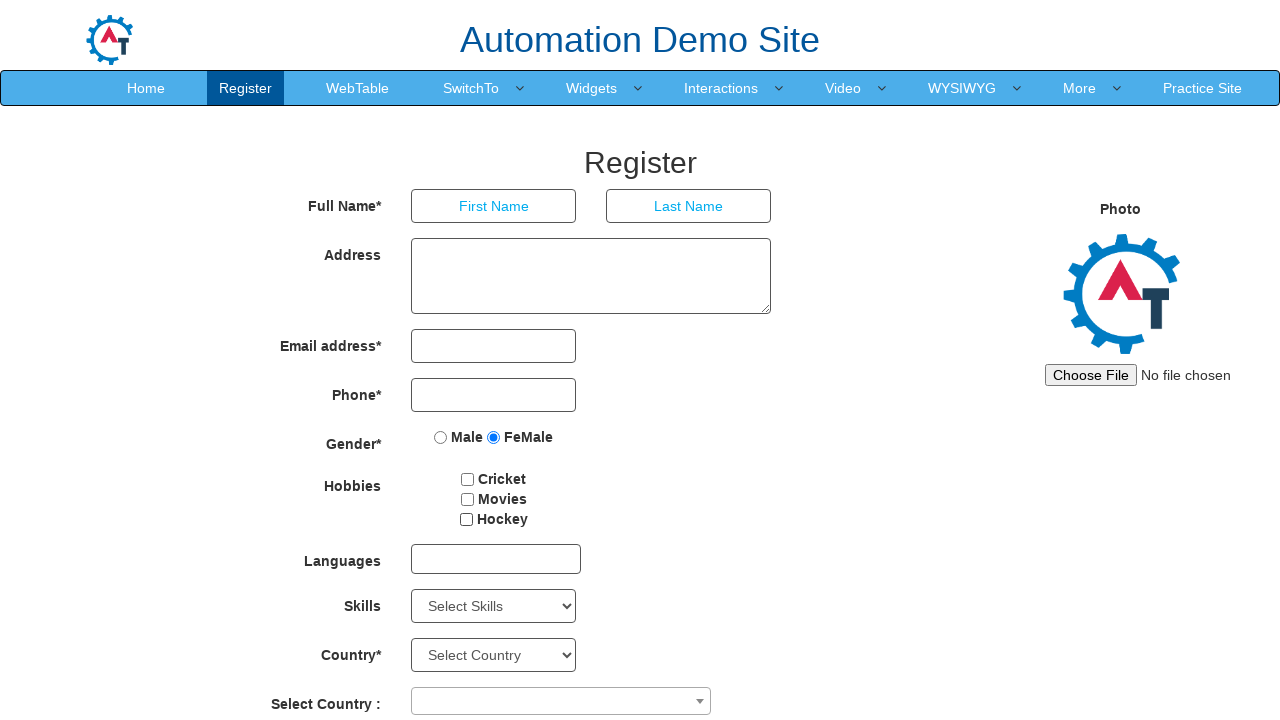

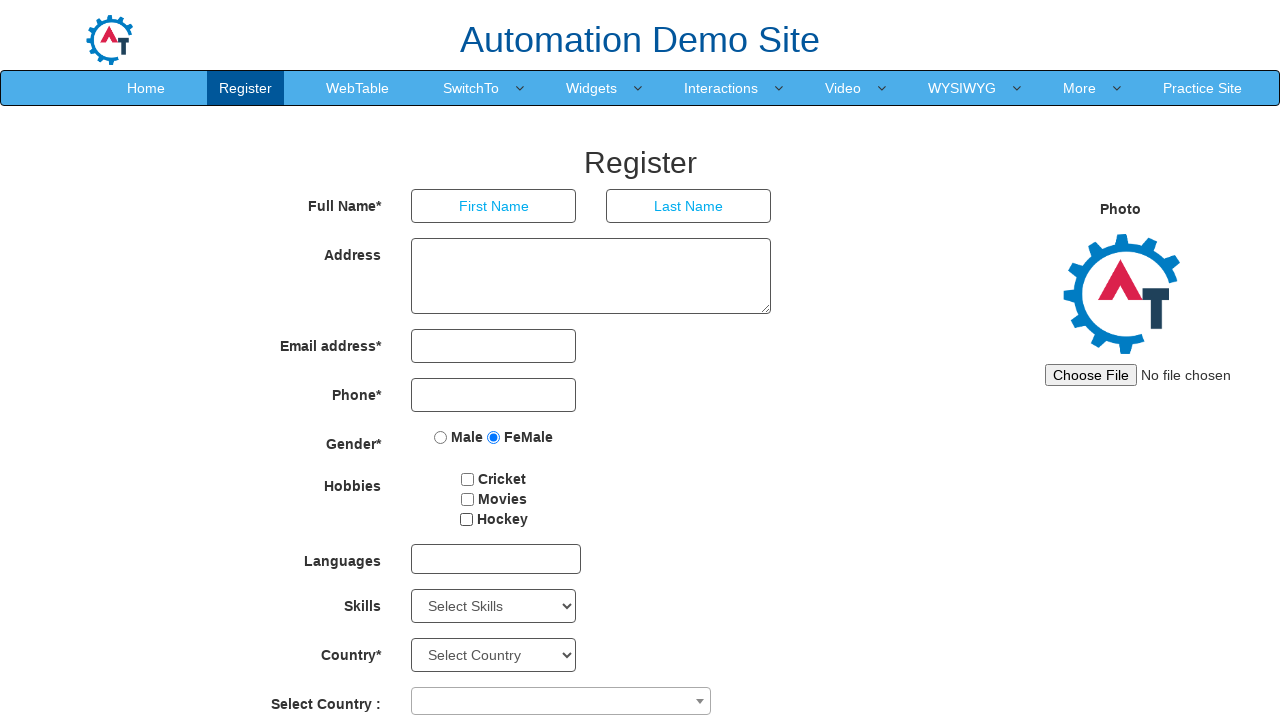